Tests navigation through the University of Almería website to find a specific course in the Computer Science degree program by clicking through Estudios > Grados > selecting the degree, then navigating to Plan de Estudios > Asignaturas and verifying the course exists.

Starting URL: https://www.ual.es/

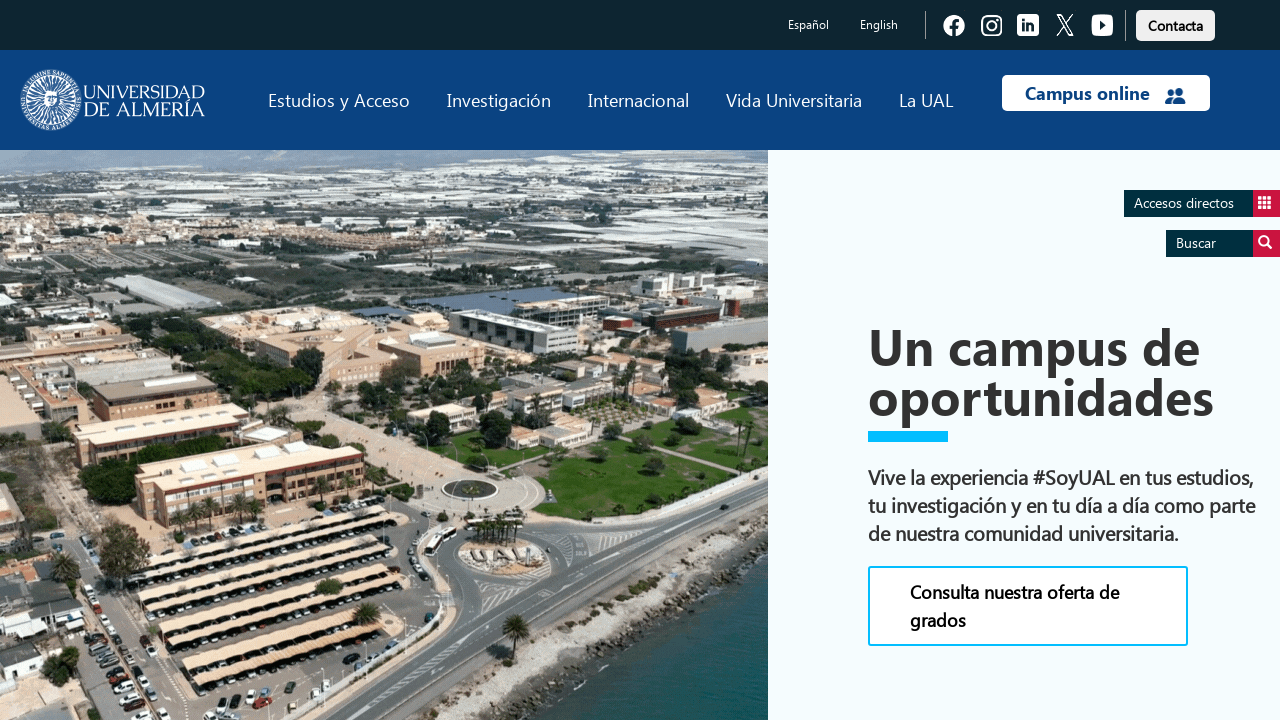

Clicked on Estudios link at (339, 100) on text=Estudios
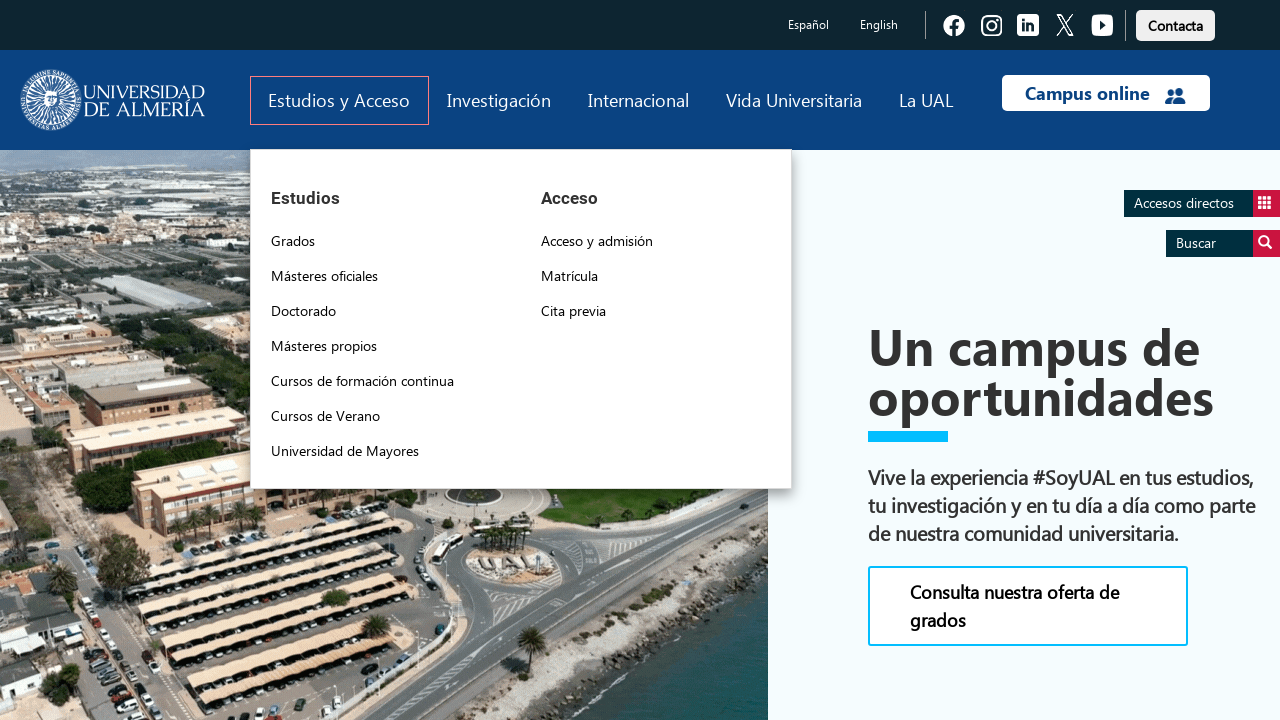

Clicked on Grados link at (293, 241) on text=Grados
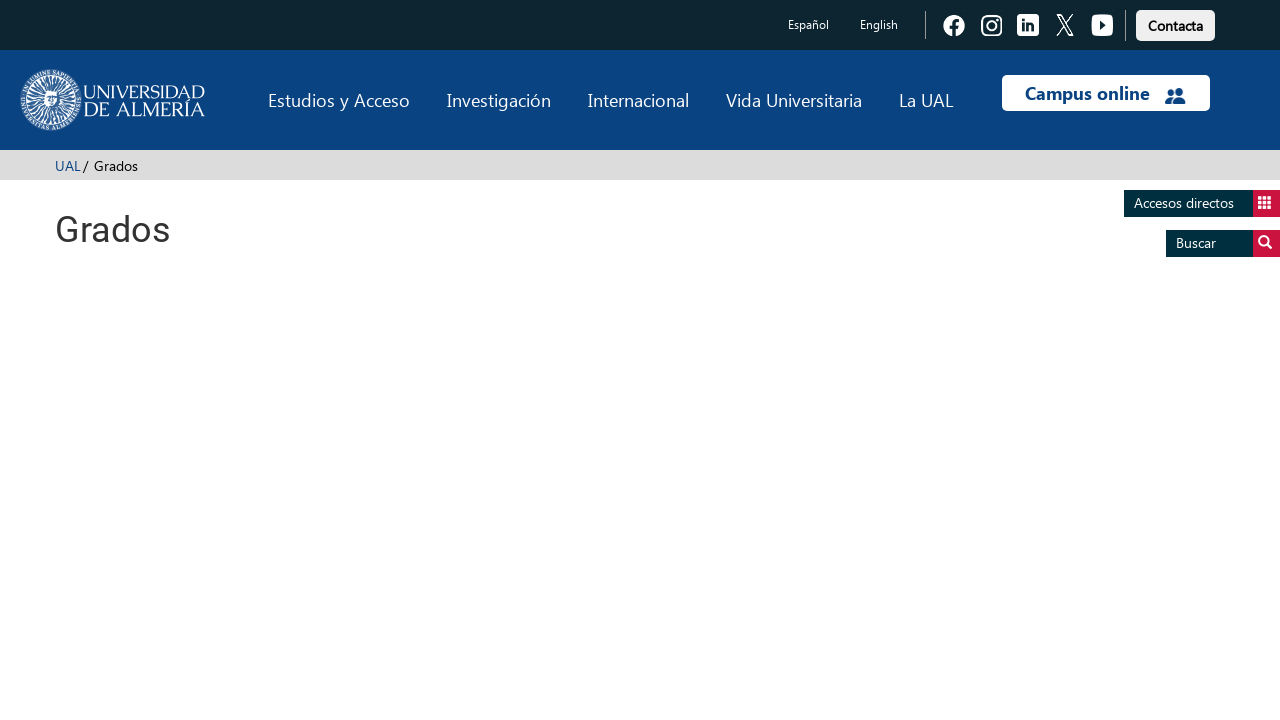

Computer Science degree selector loaded
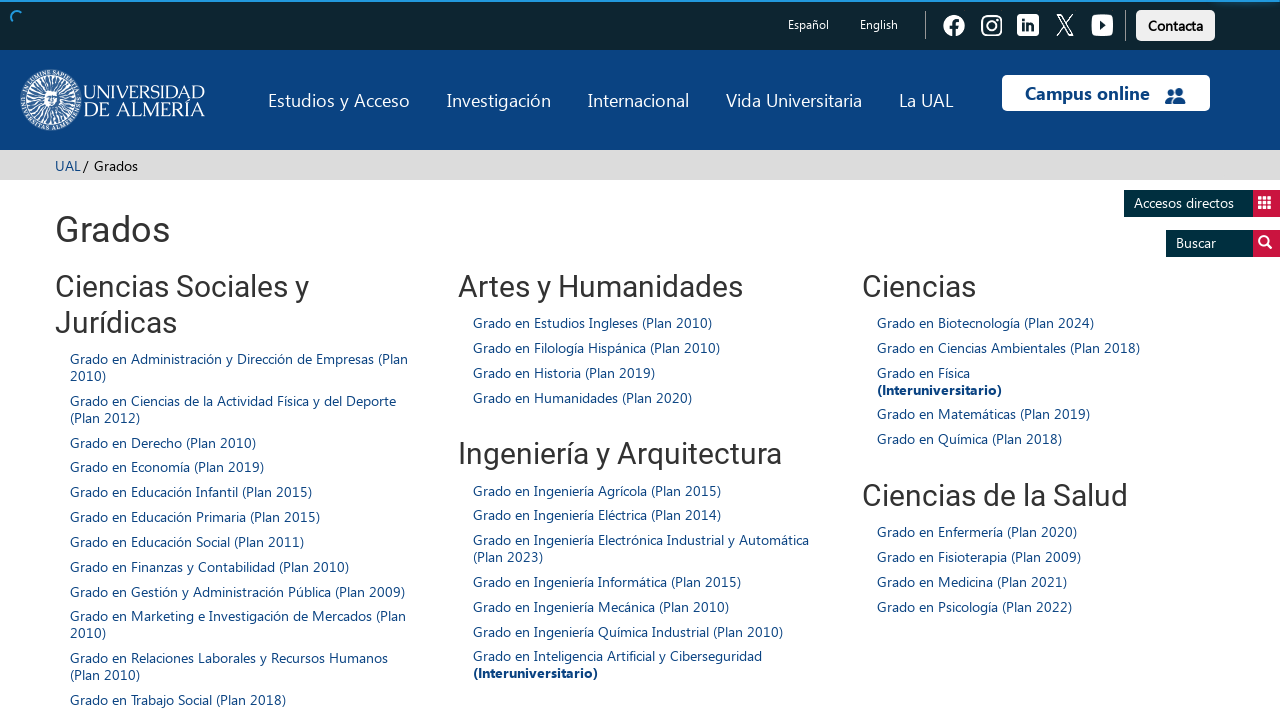

Clicked on Grado en Ingeniería Informática (Plan 2015) at (607, 581) on xpath=//span[contains(.,'Grado en Ingeniería Informática (Plan 2015)')]
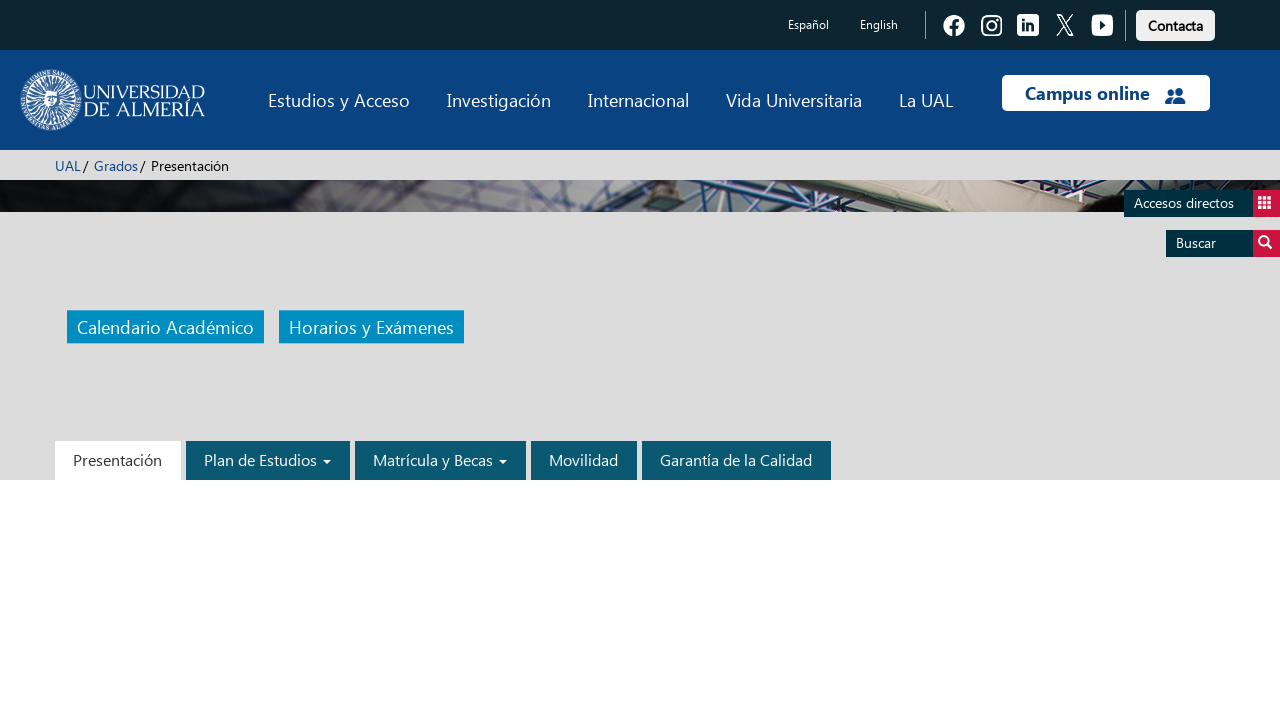

Clicked on Plan de Estudios link at (268, 460) on text=Plan de Estudios
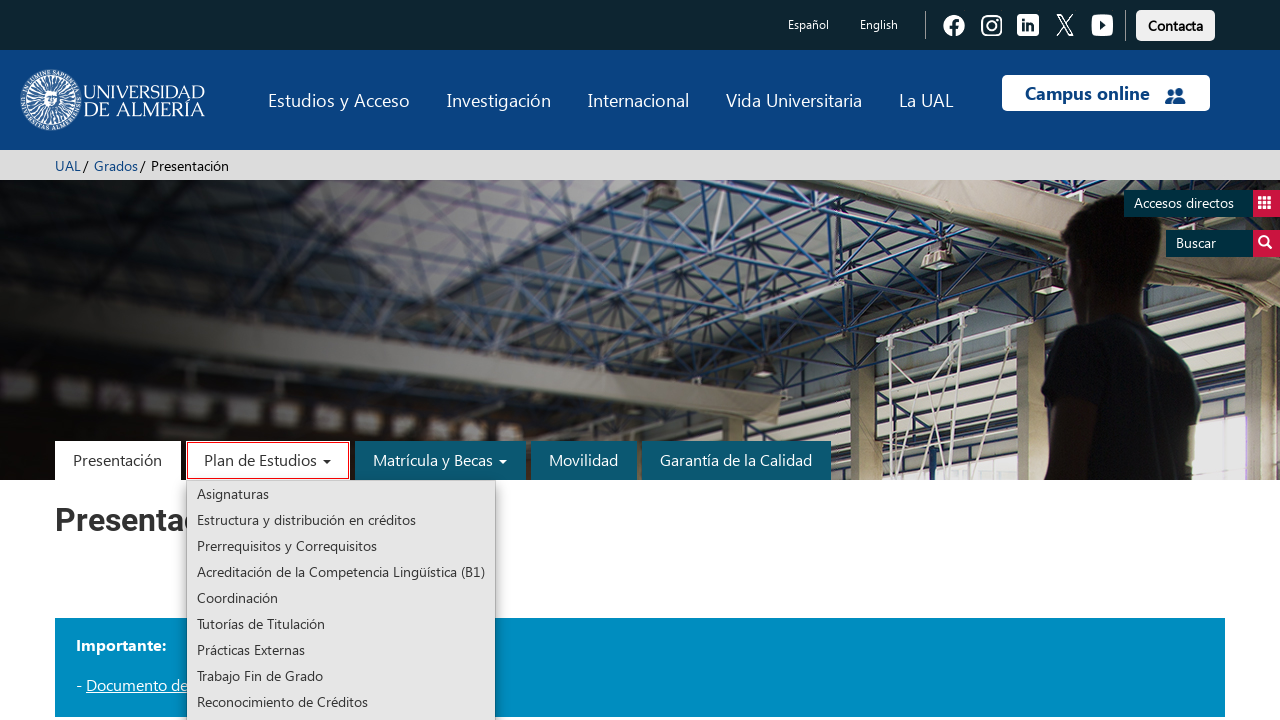

Clicked on Asignaturas link at (341, 494) on text=Asignaturas
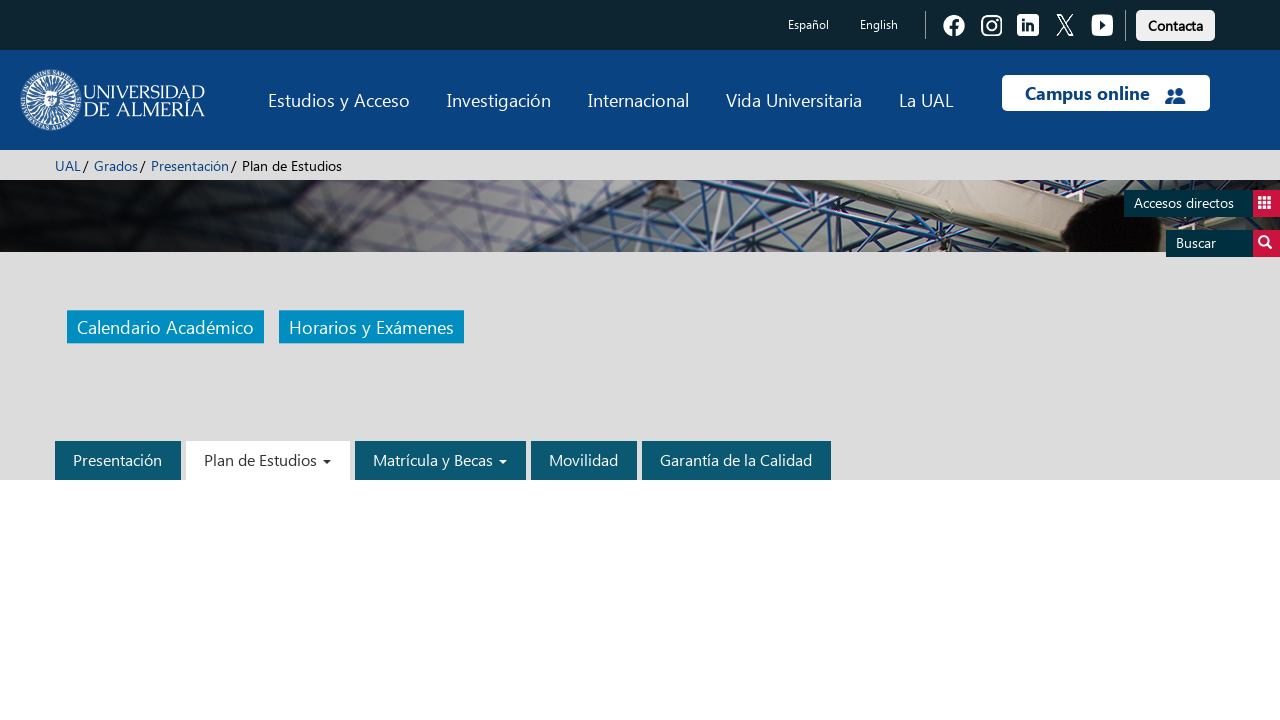

Course list loaded and course is visible
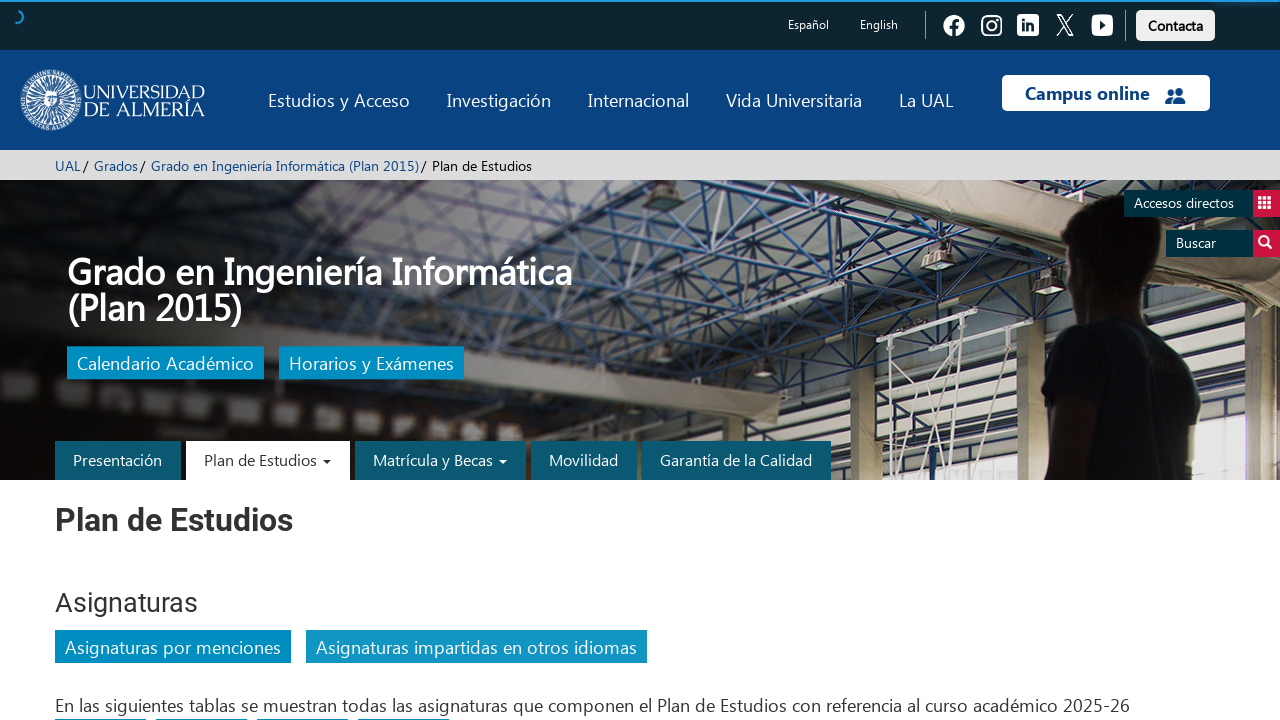

Located course element for 'Tratamiento Digital de Imágenes'
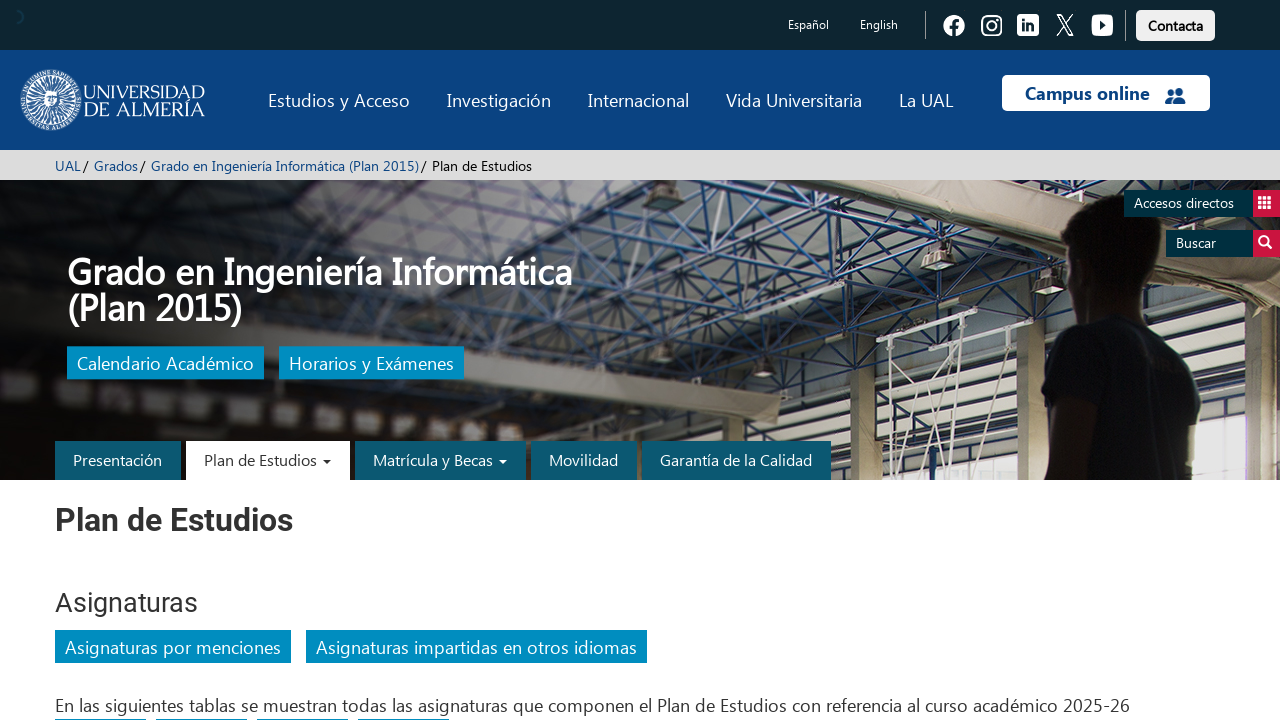

Verified course 'Tratamiento Digital de Imágenes' is visible and exists
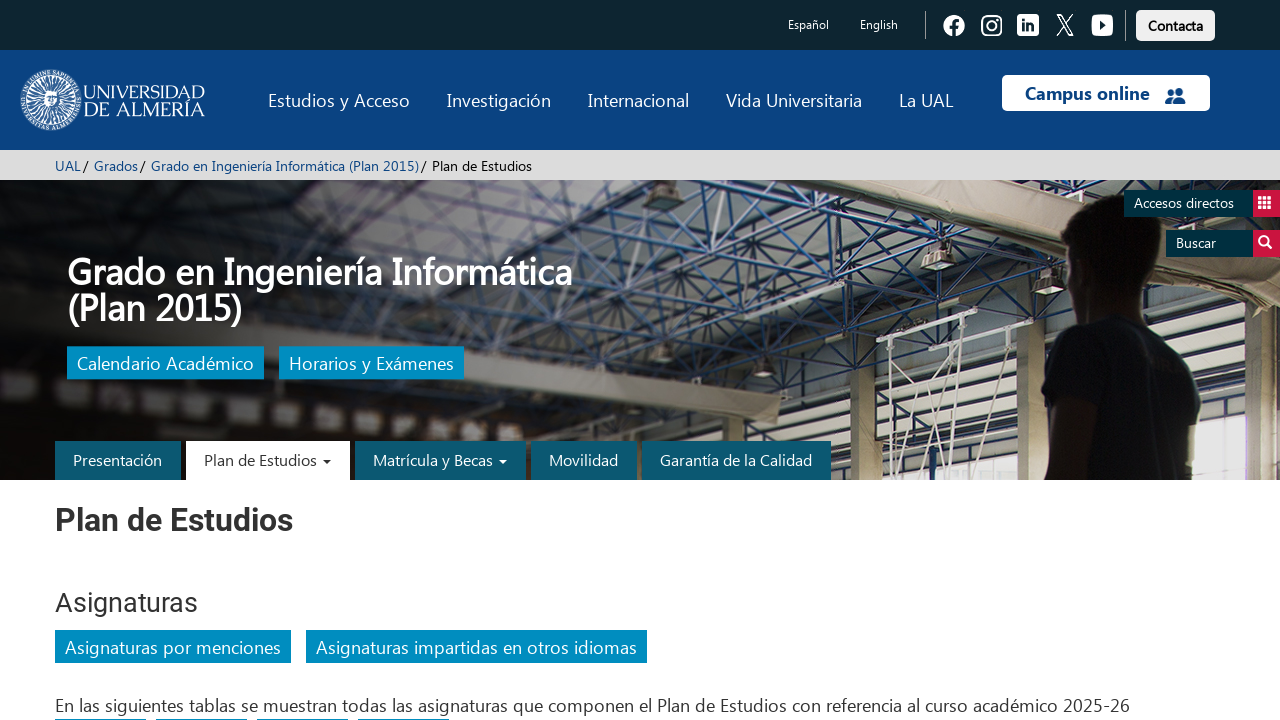

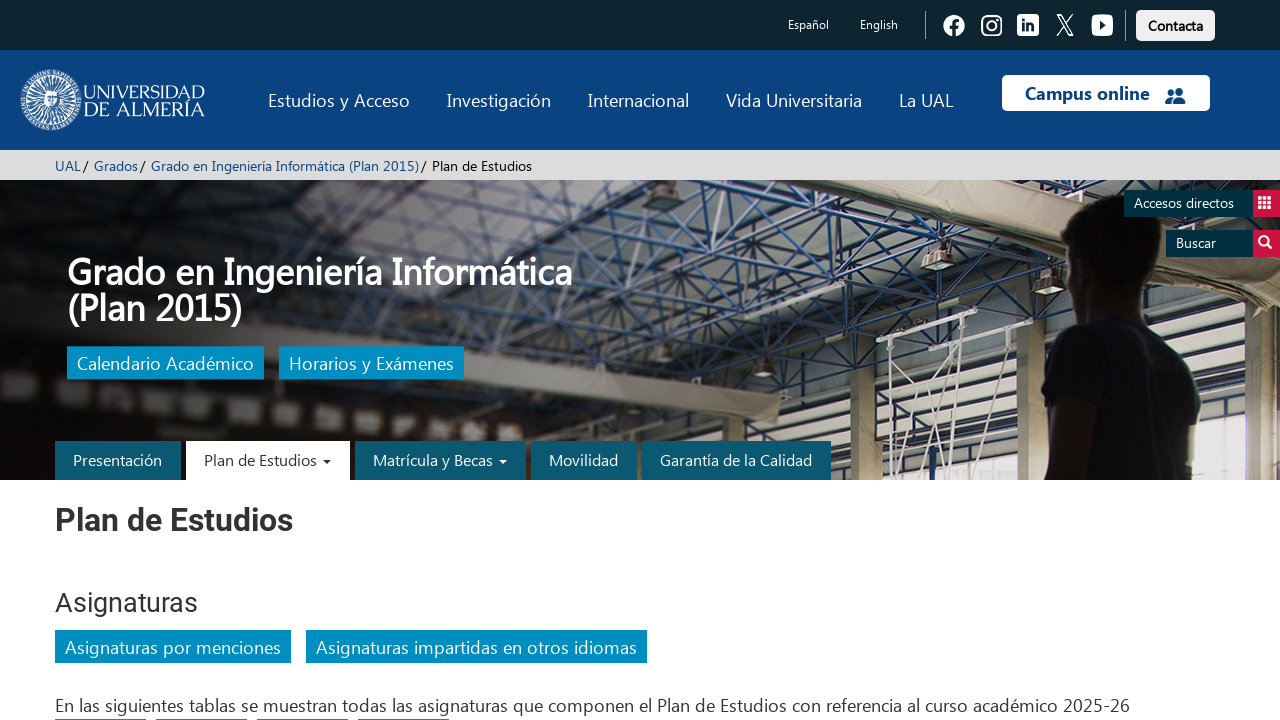